Navigates to an ESPN Fantasy Football league standings page, waits for team names to load, then navigates to an individual team page and verifies it loads correctly.

Starting URL: https://fantasy.espn.com/football/league/standings?leagueId=84532749

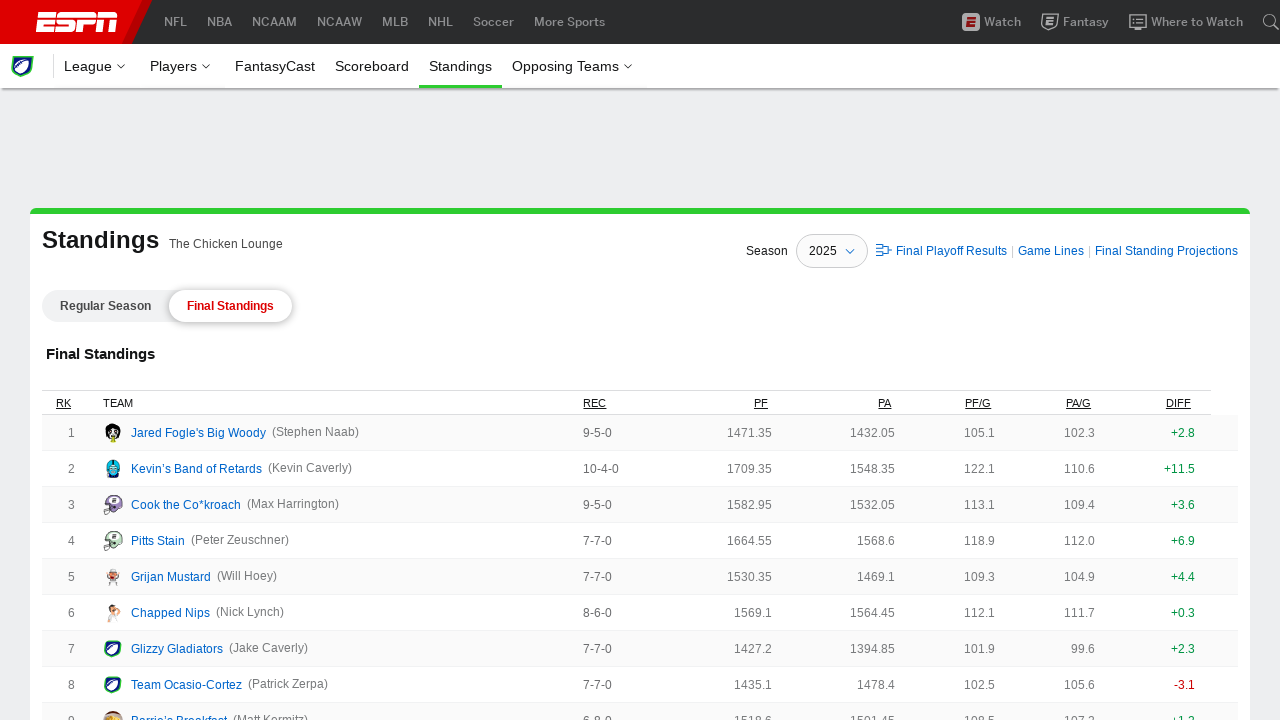

Waited for team names to load on standings page
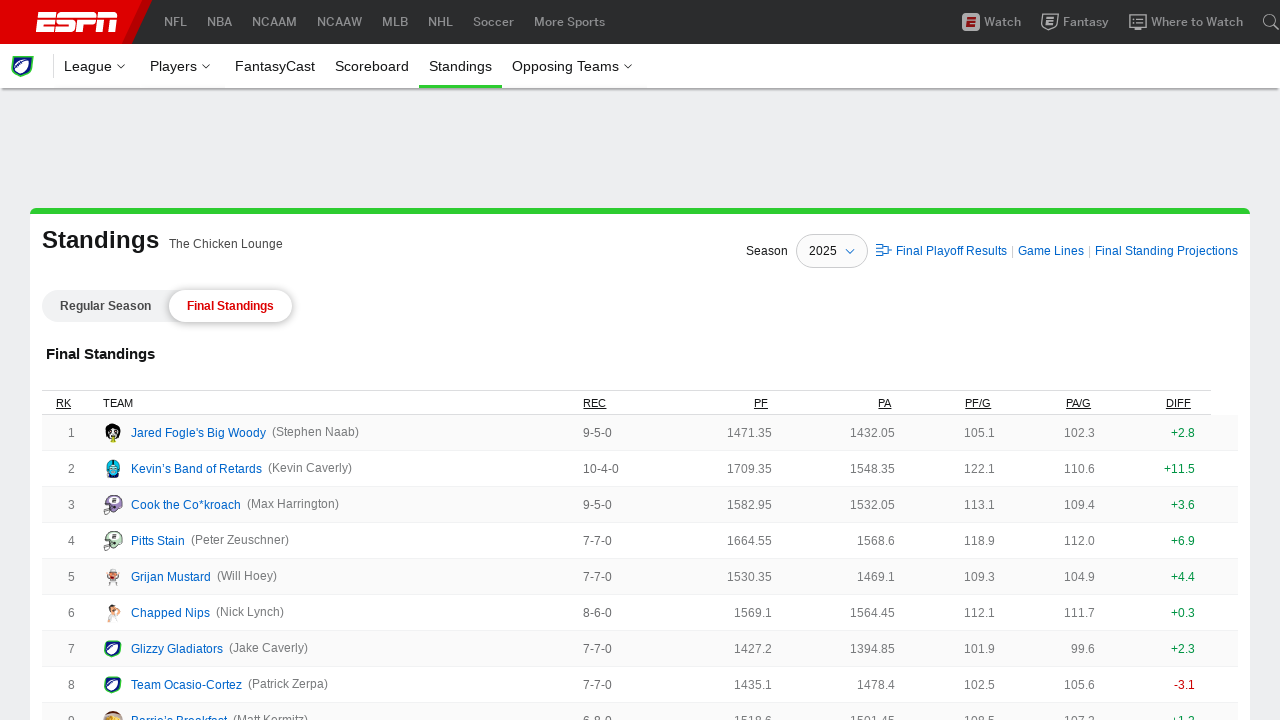

Navigated to team 1 page
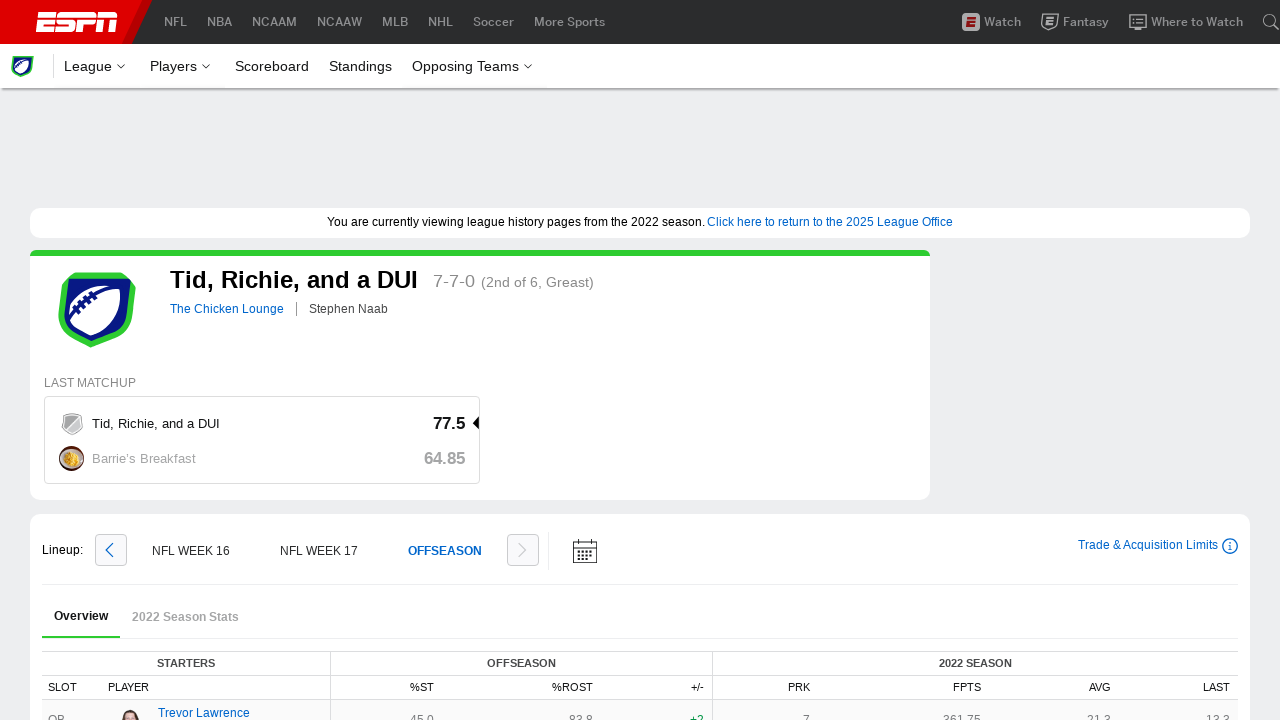

Verified team page loaded with team name visible
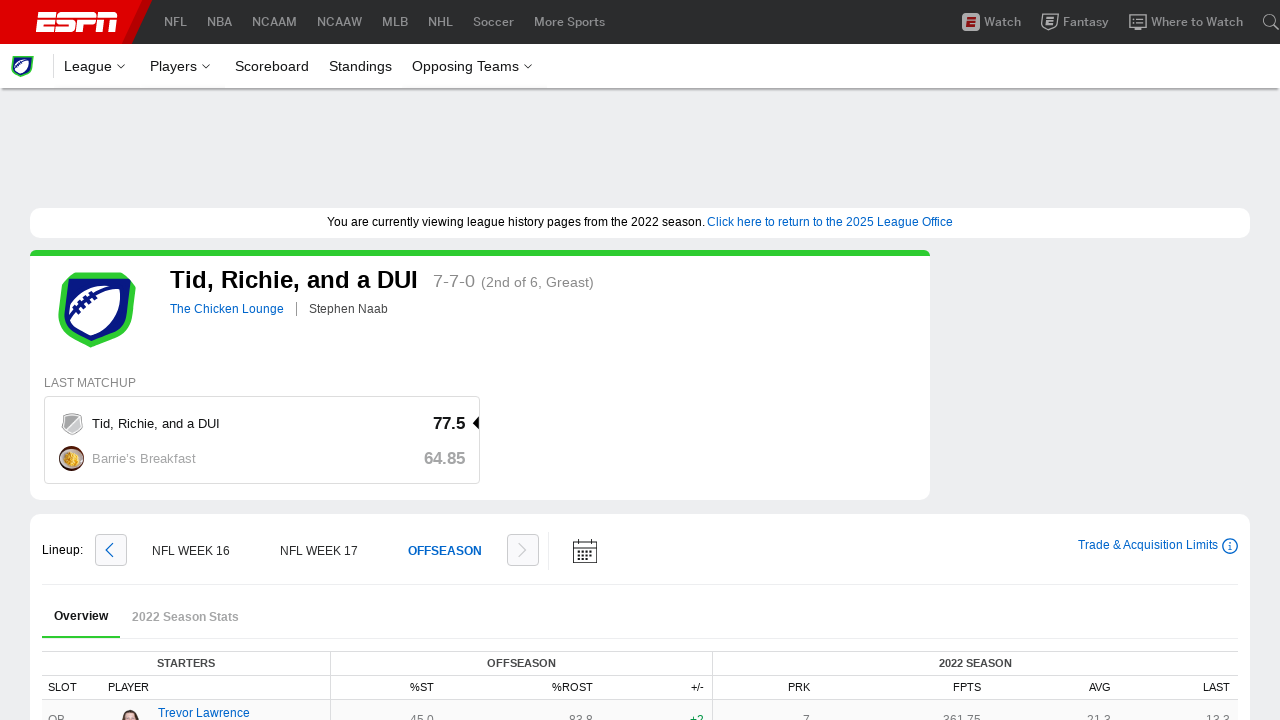

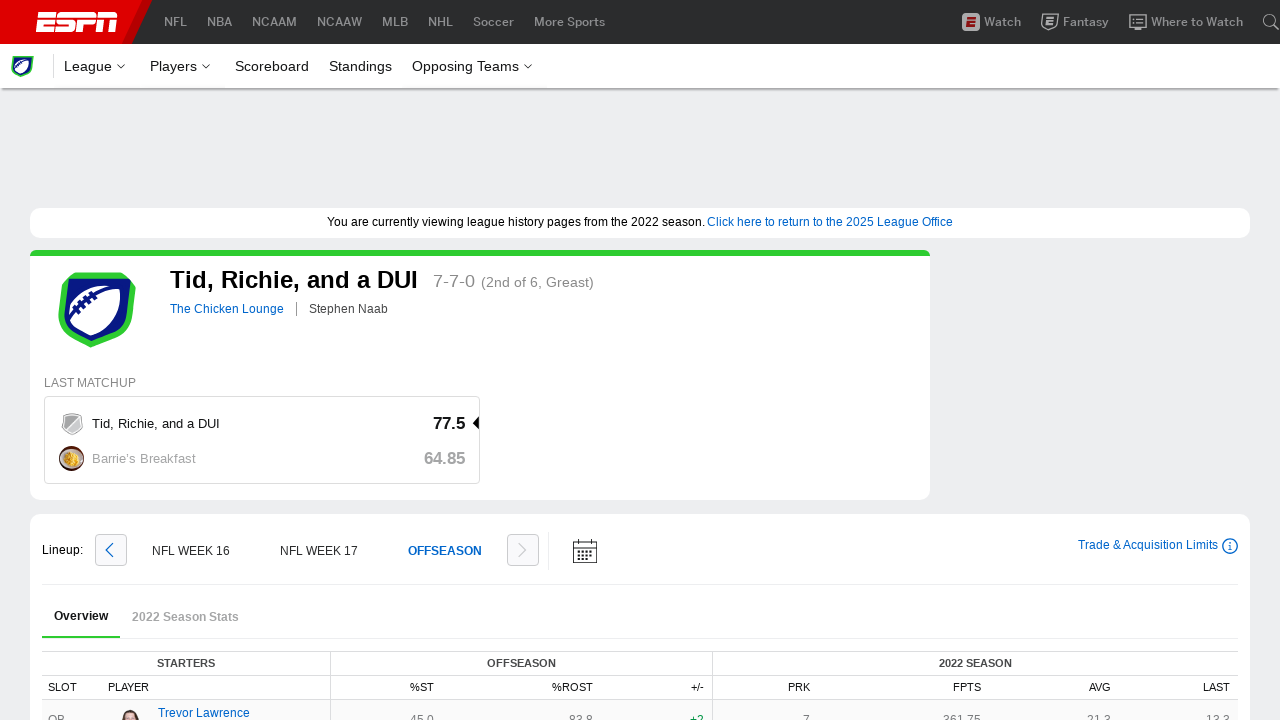